Tests the search functionality on a grocery shopping practice site by typing a search term and verifying that the correct number of filtered products are displayed

Starting URL: https://rahulshettyacademy.com/seleniumPractise/#/

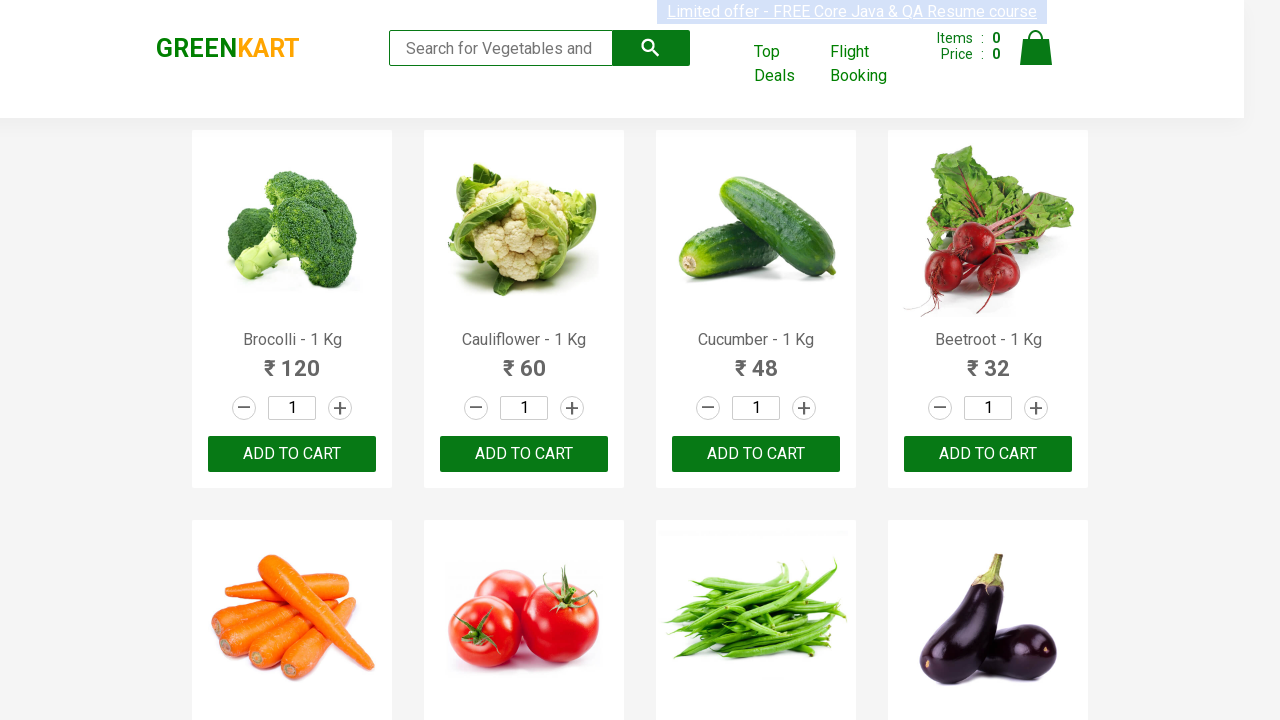

Typed 'ca' into the search field on .search-keyword
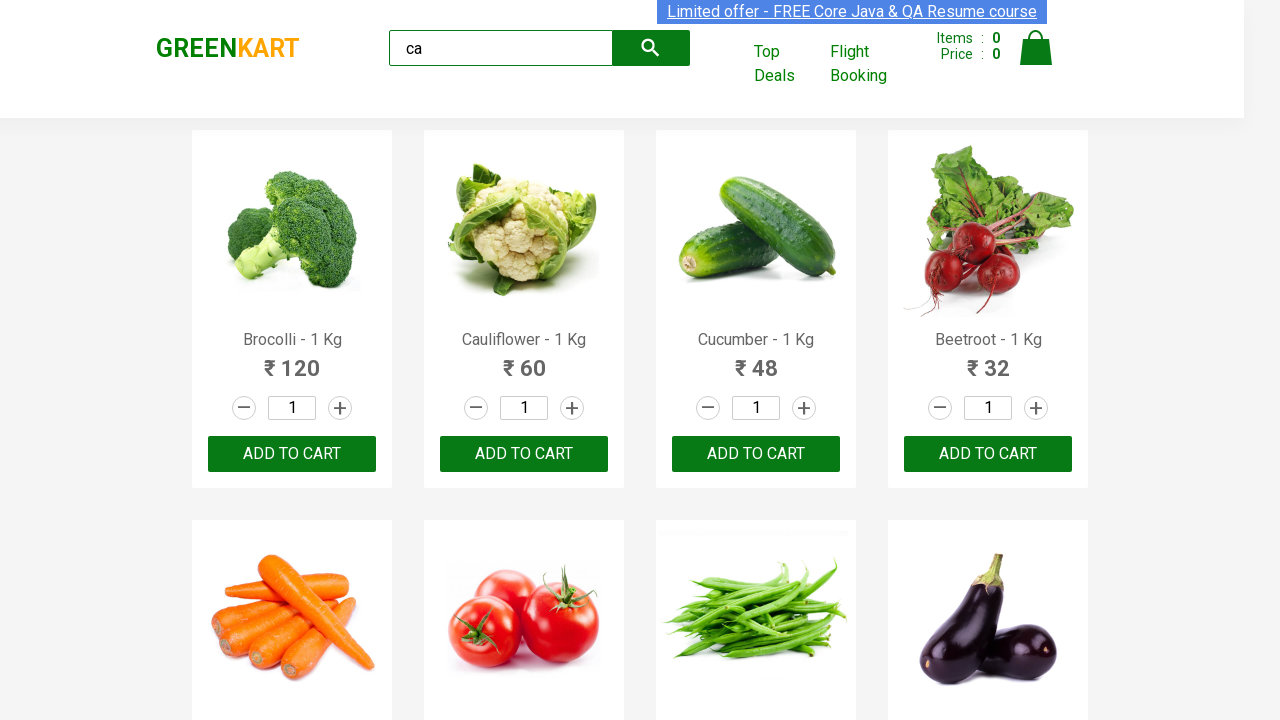

Waited 2 seconds for search results to filter
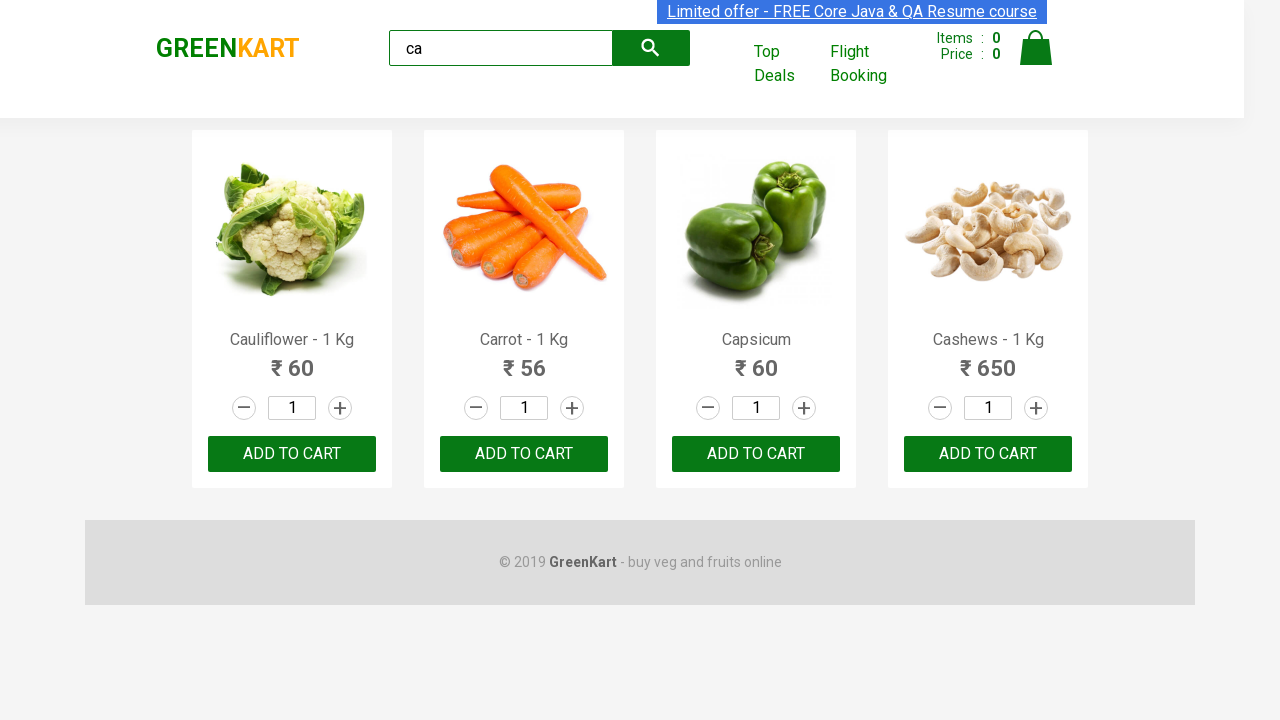

Located all visible product elements
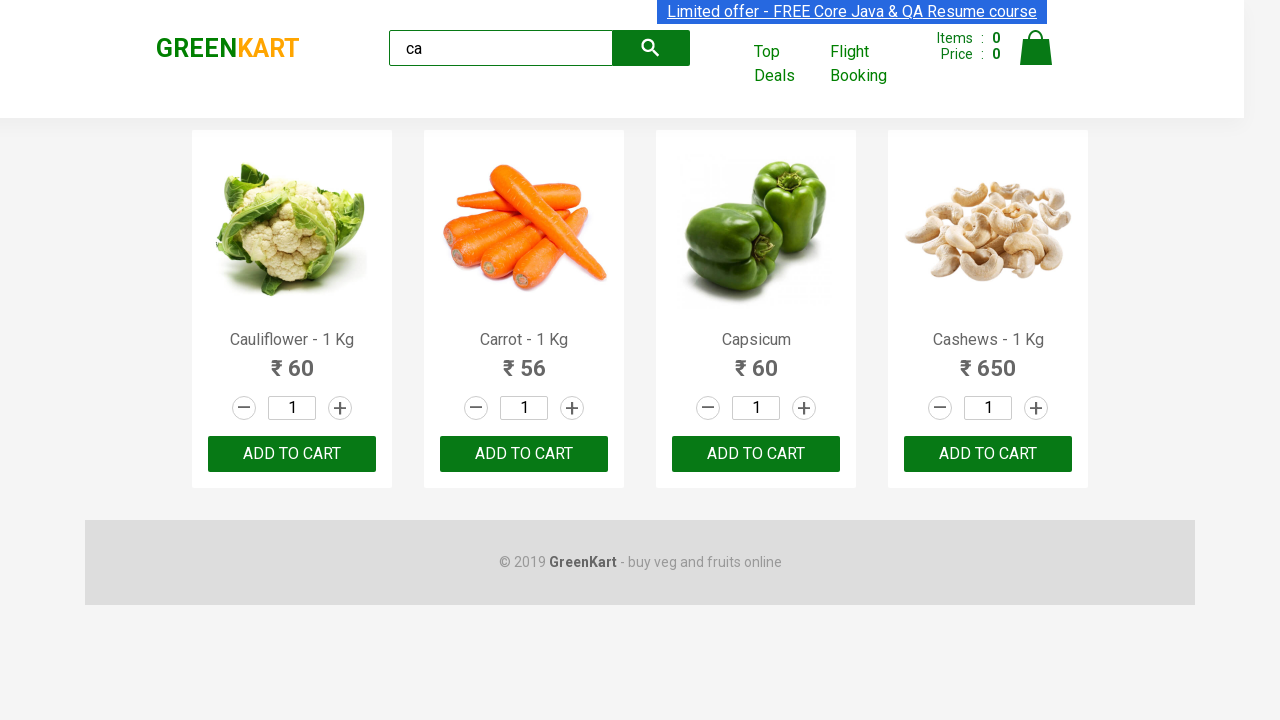

Verified that exactly 4 products are displayed after filtering by 'ca'
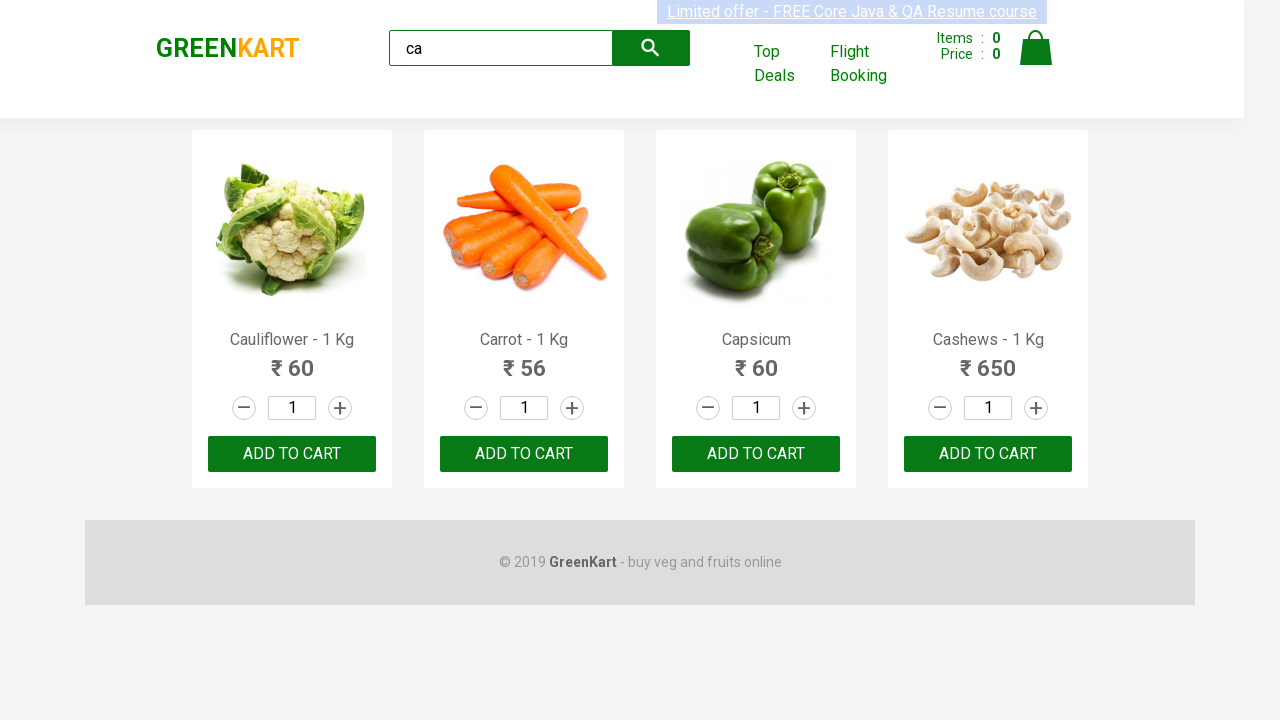

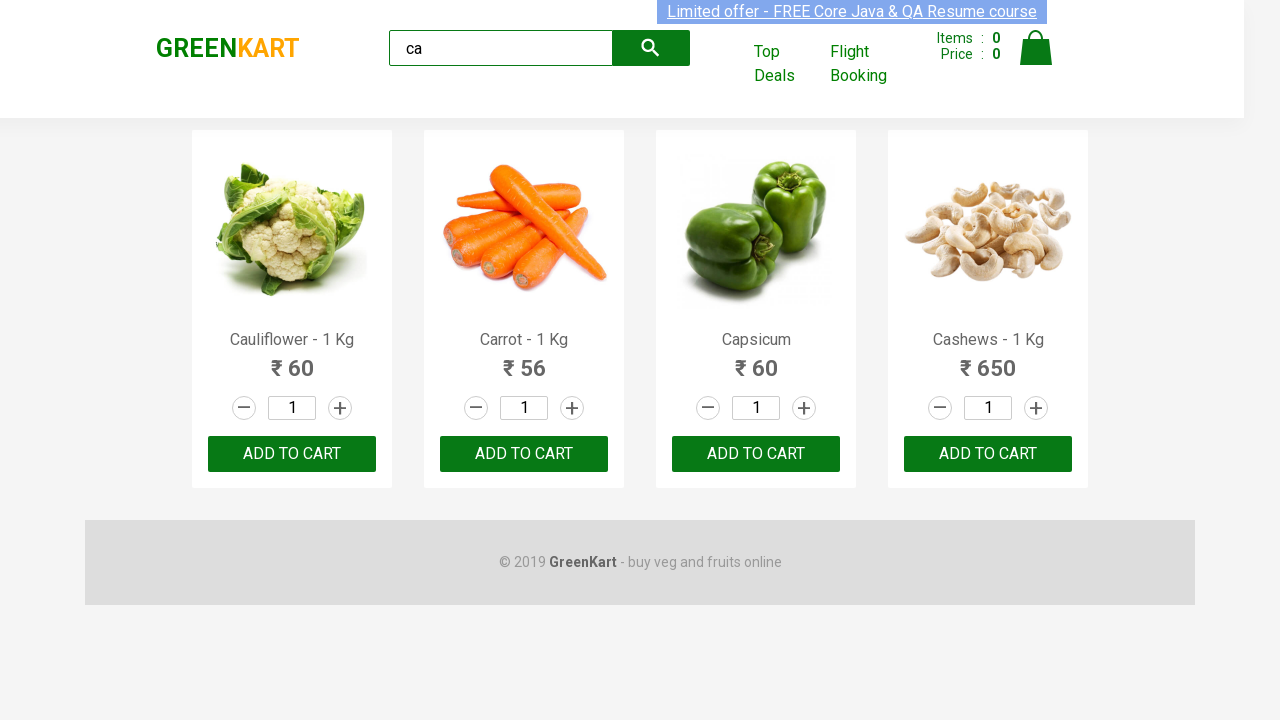